Tests that edits are saved when the input loses focus (blur event).

Starting URL: https://demo.playwright.dev/todomvc

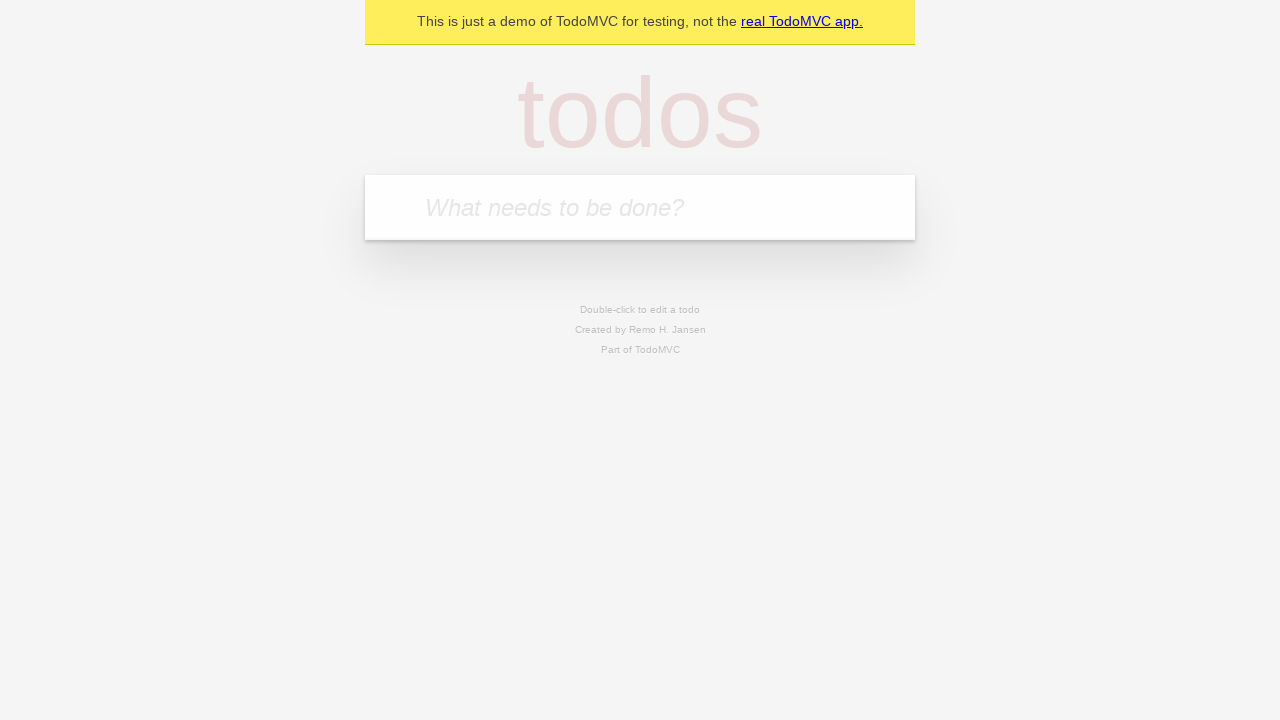

Filled input field with first todo 'buy some cheese' on internal:attr=[placeholder="What needs to be done?"i]
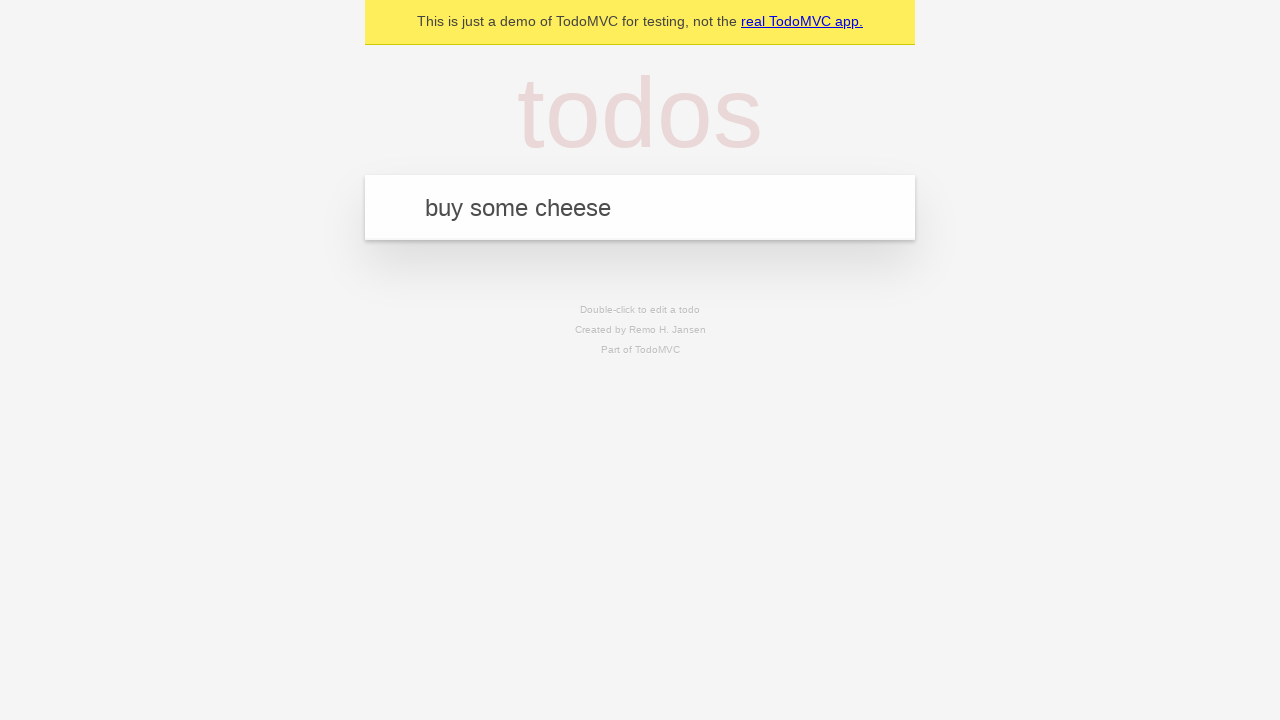

Pressed Enter to create first todo on internal:attr=[placeholder="What needs to be done?"i]
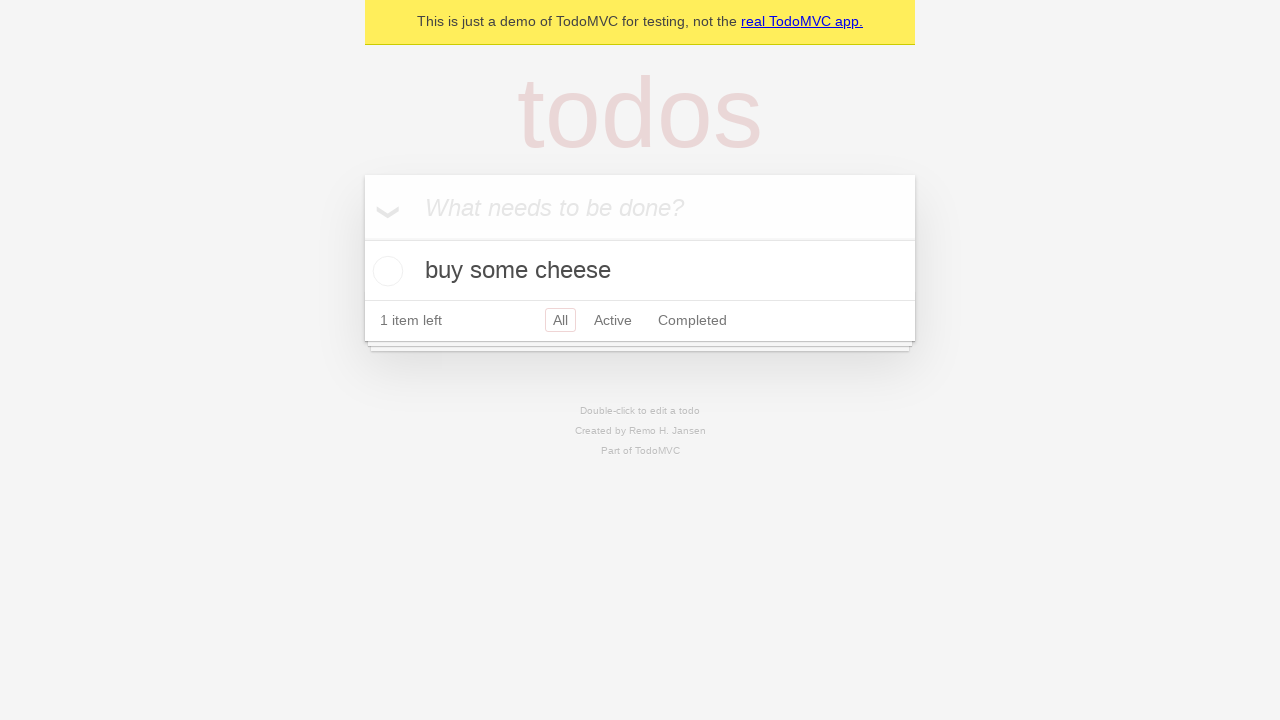

Filled input field with second todo 'feed the cat' on internal:attr=[placeholder="What needs to be done?"i]
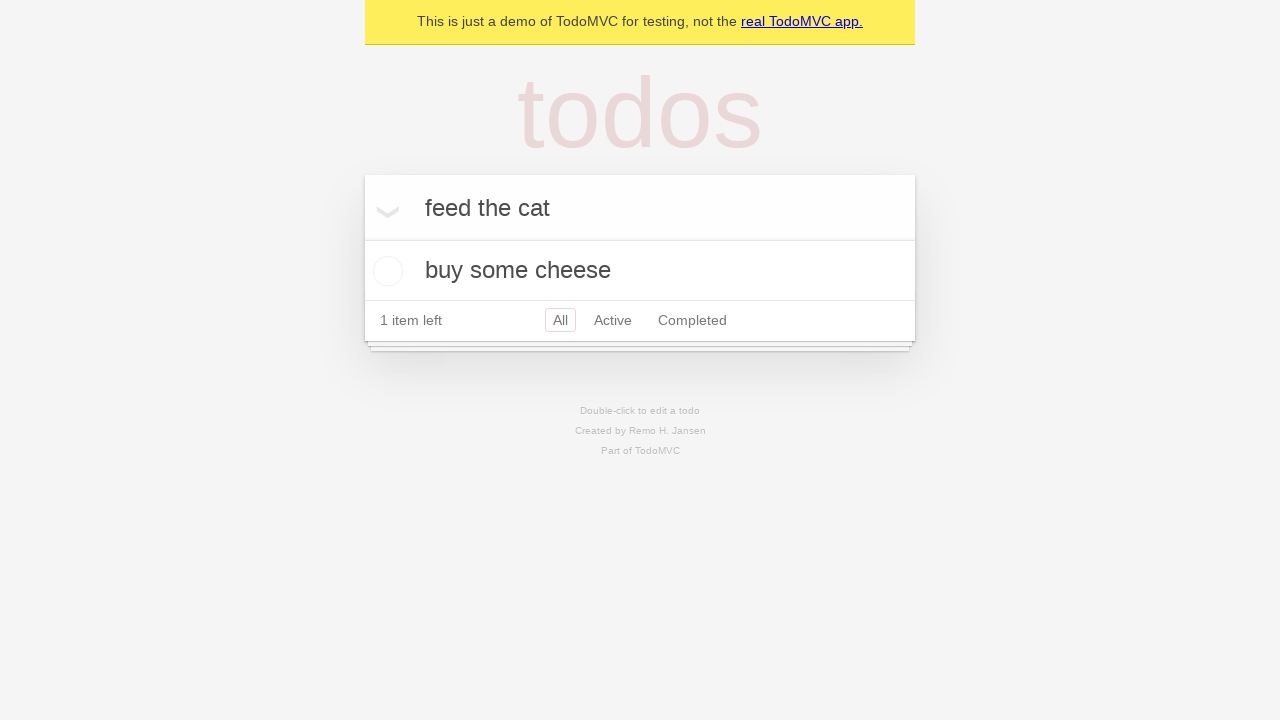

Pressed Enter to create second todo on internal:attr=[placeholder="What needs to be done?"i]
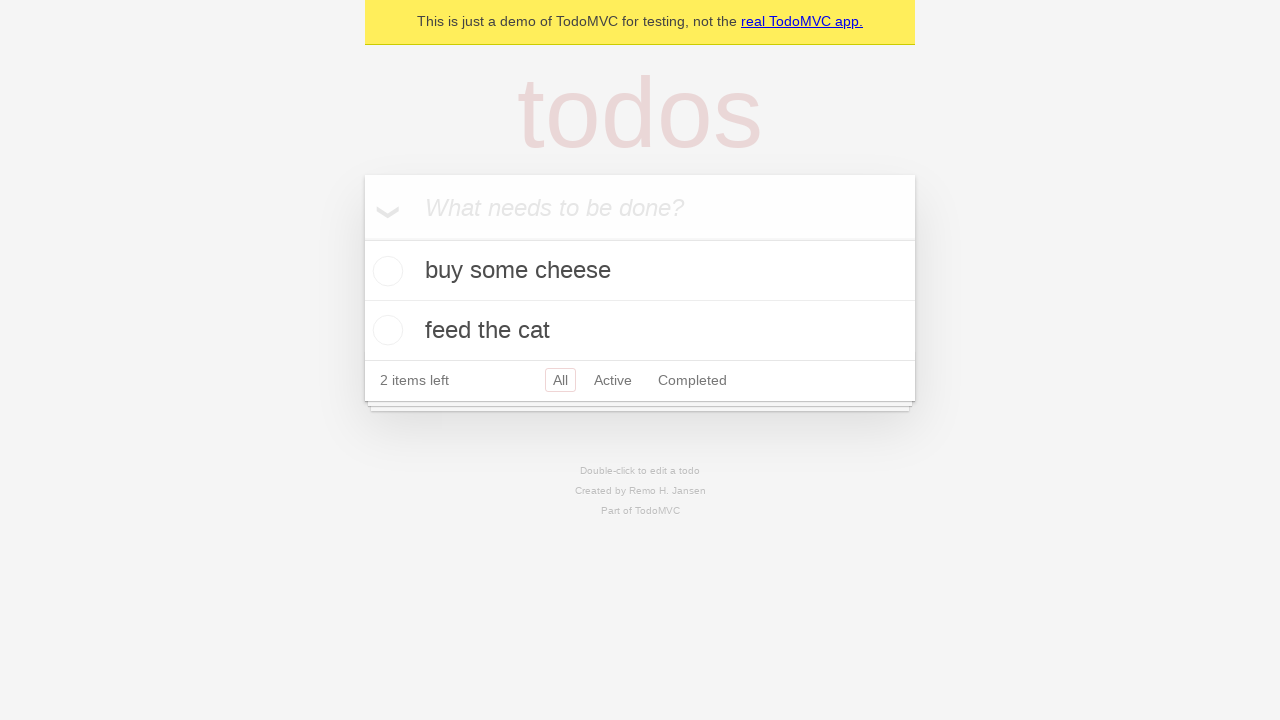

Filled input field with third todo 'book a doctors appointment' on internal:attr=[placeholder="What needs to be done?"i]
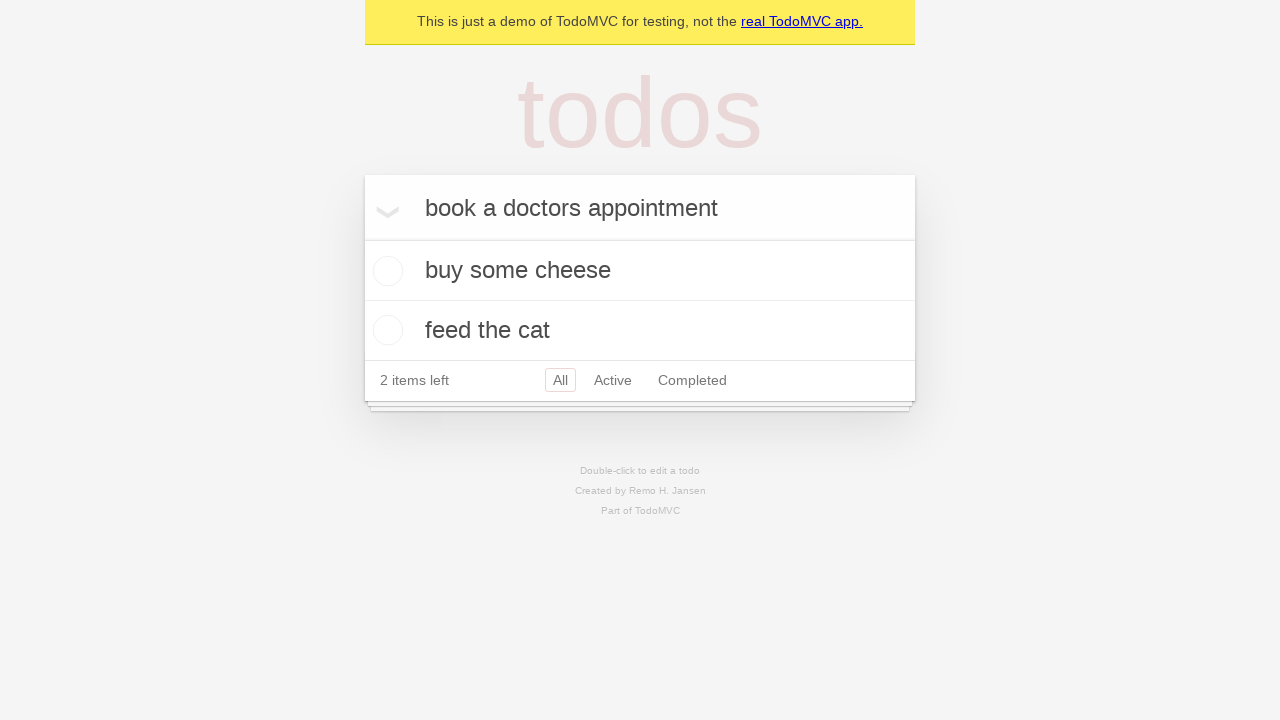

Pressed Enter to create third todo on internal:attr=[placeholder="What needs to be done?"i]
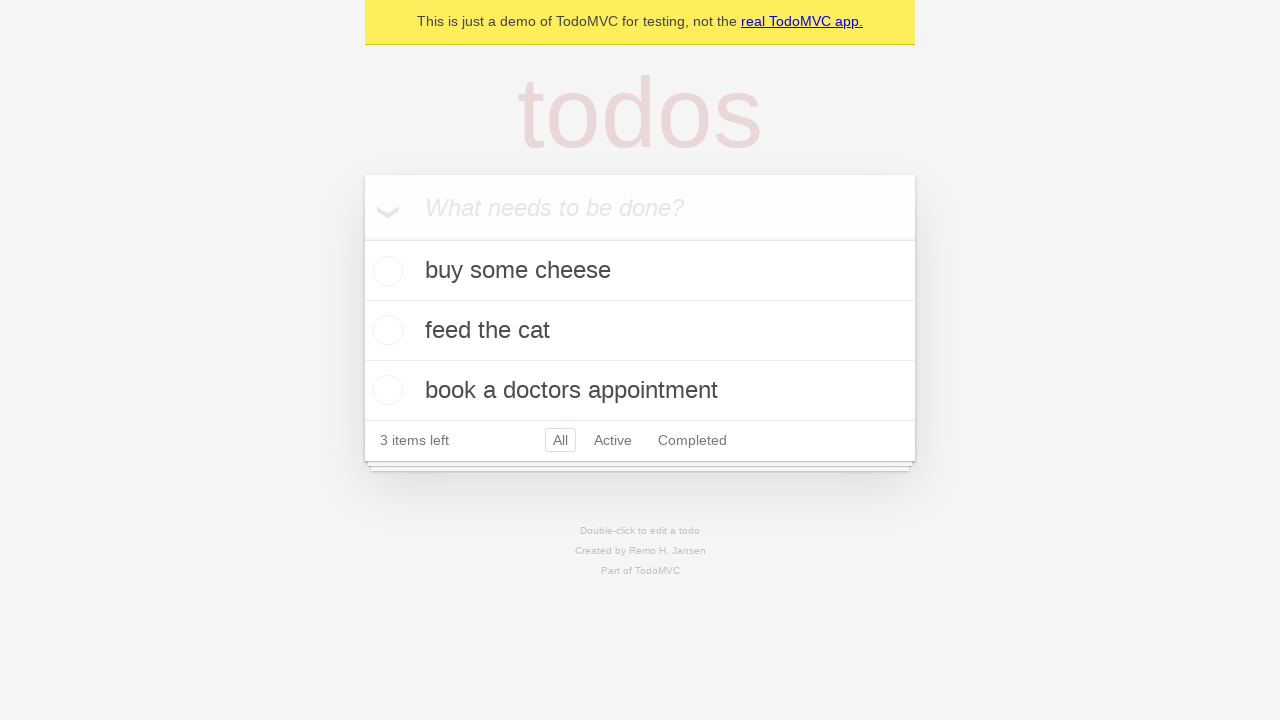

Double-clicked second todo to enter edit mode at (640, 331) on internal:testid=[data-testid="todo-item"s] >> nth=1
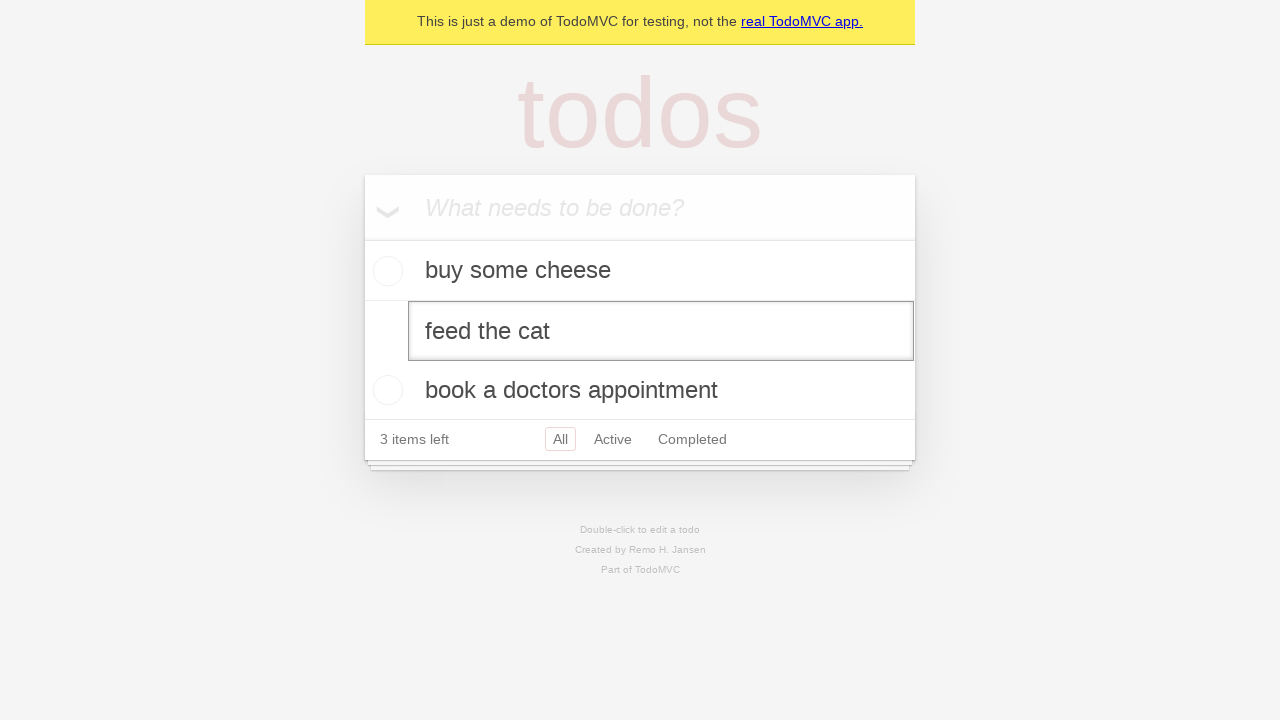

Filled edit textbox with new value 'buy some sausages' on internal:testid=[data-testid="todo-item"s] >> nth=1 >> internal:role=textbox[nam
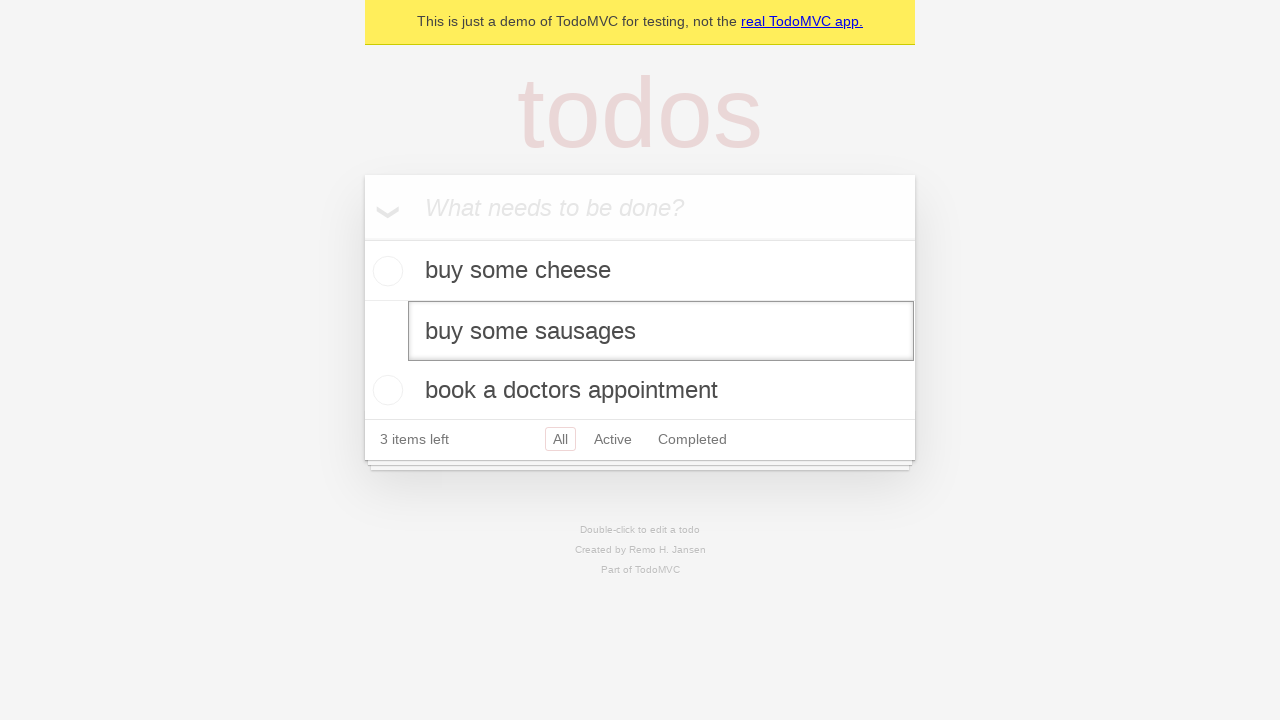

Dispatched blur event to save edited todo
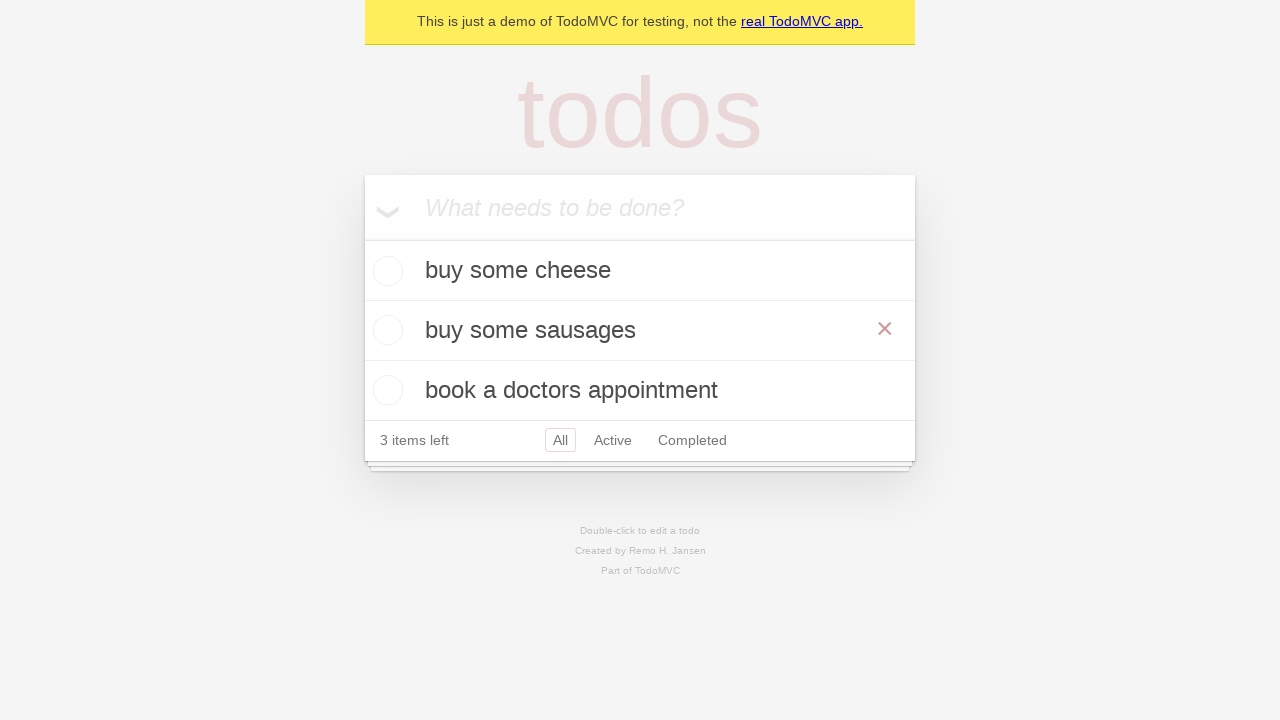

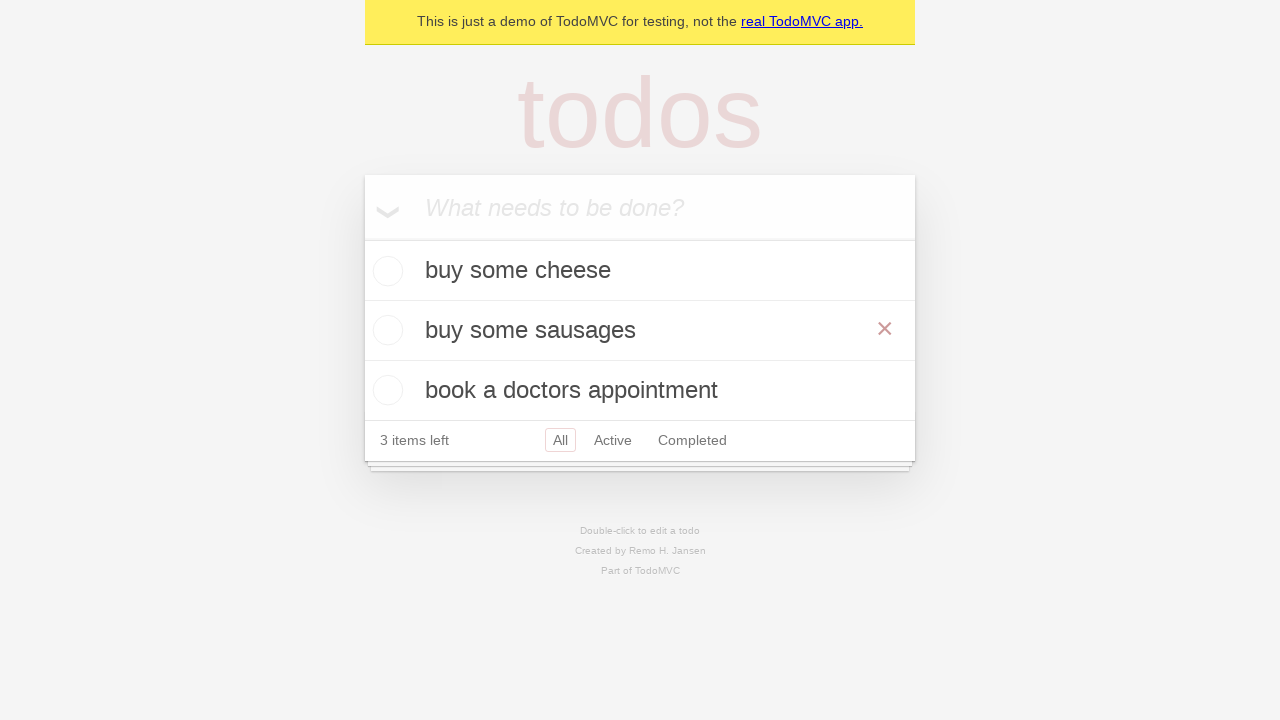